Tests dynamic loading functionality by clicking a start button and verifying that hidden text becomes visible after loading completes

Starting URL: http://the-internet.herokuapp.com/dynamic_loading/2

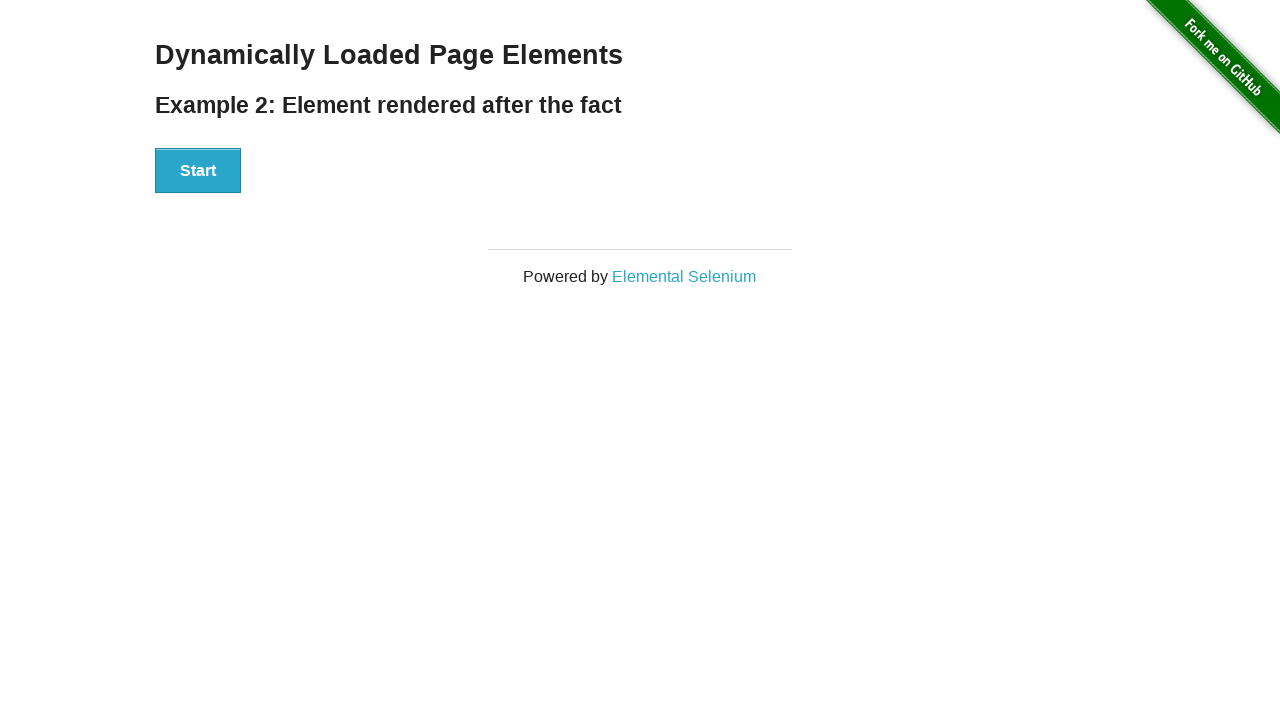

Navigated to dynamic loading test page
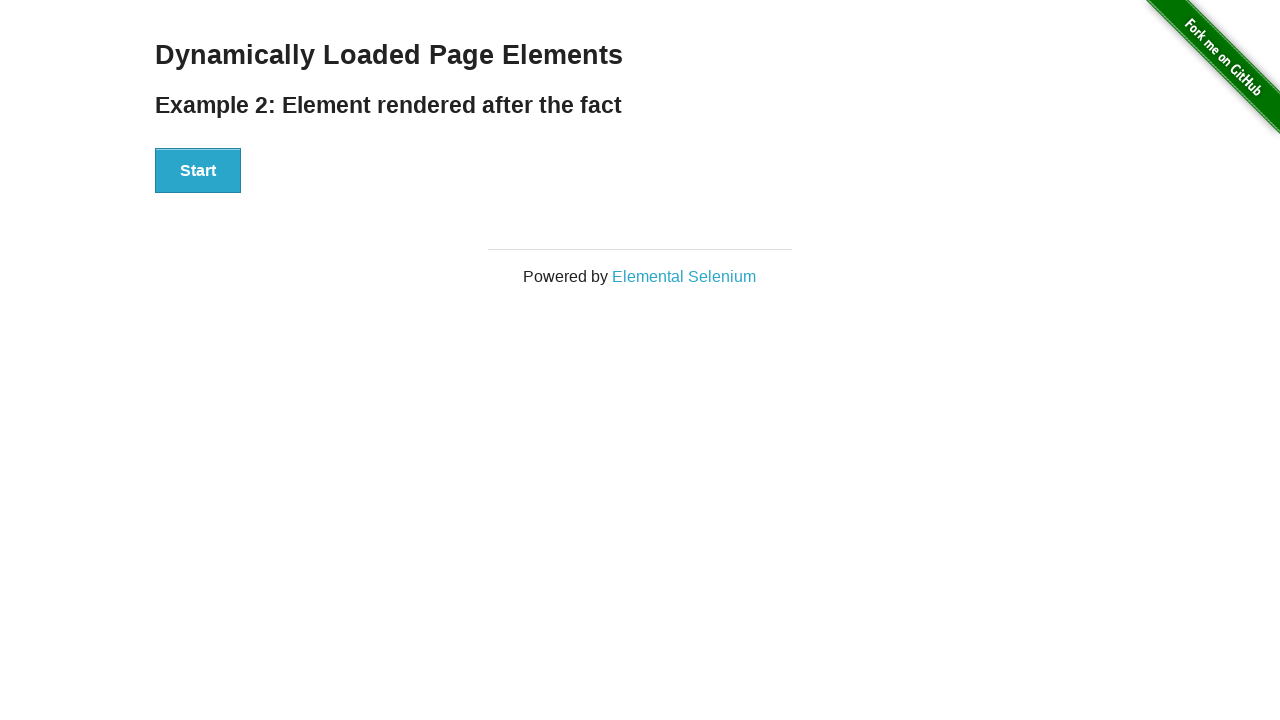

Clicked Start button to trigger dynamic loading at (198, 171) on #start > button
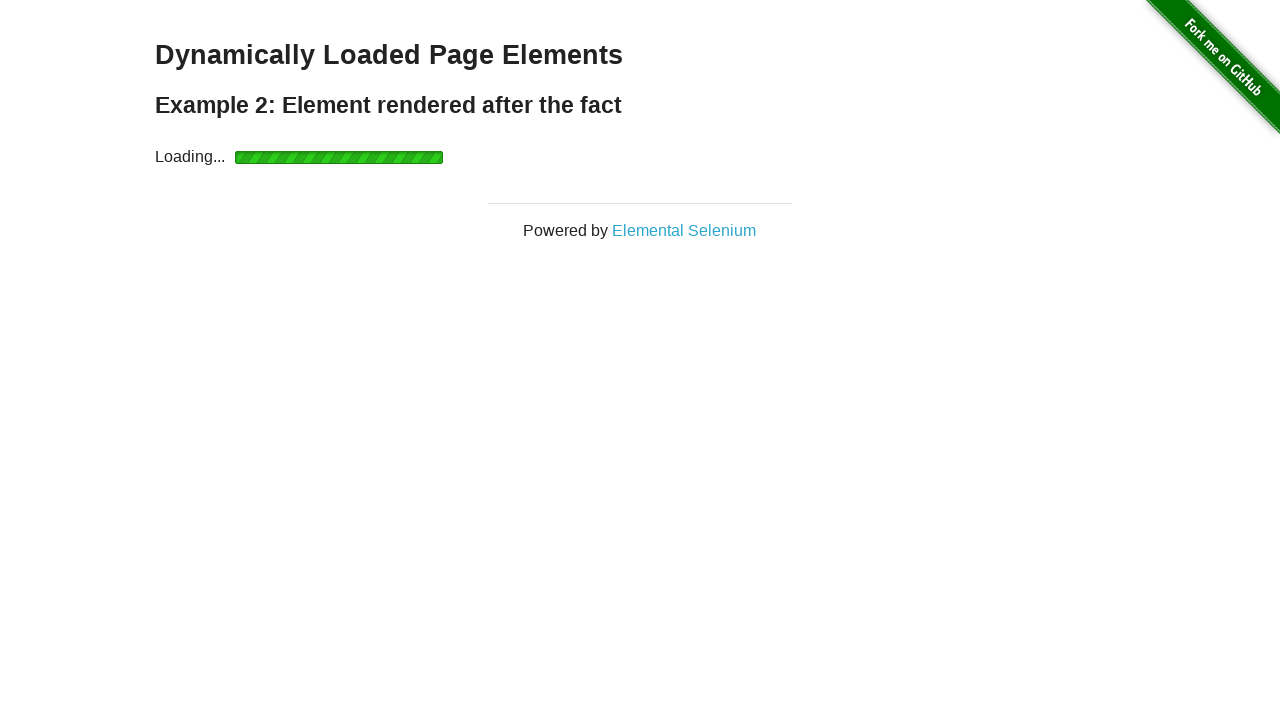

Loading completed and hidden text element appeared
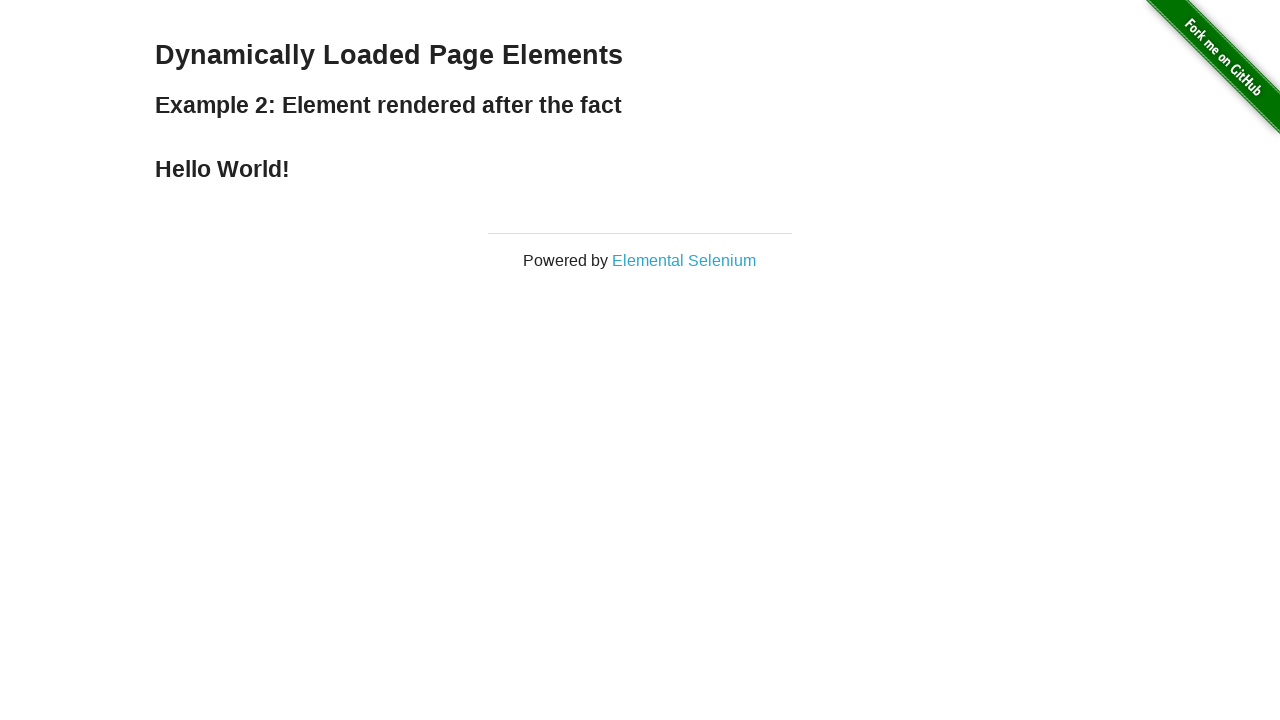

Hidden text is now visible after dynamic loading
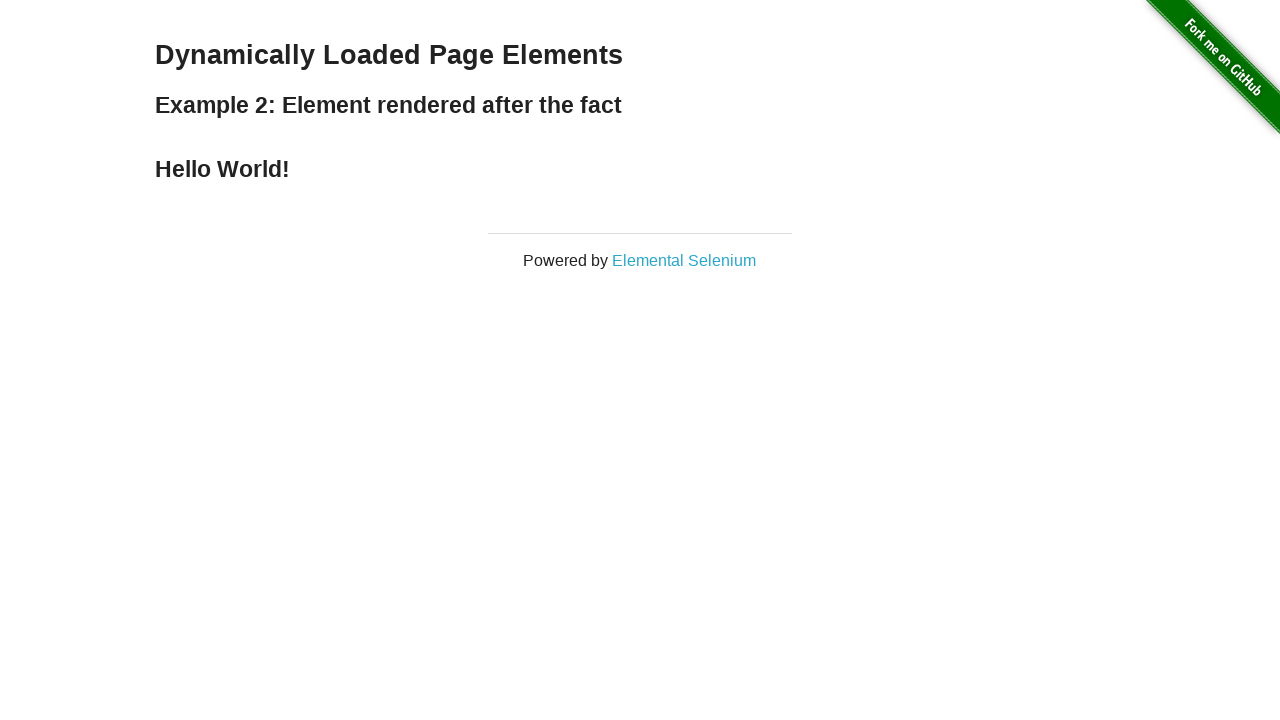

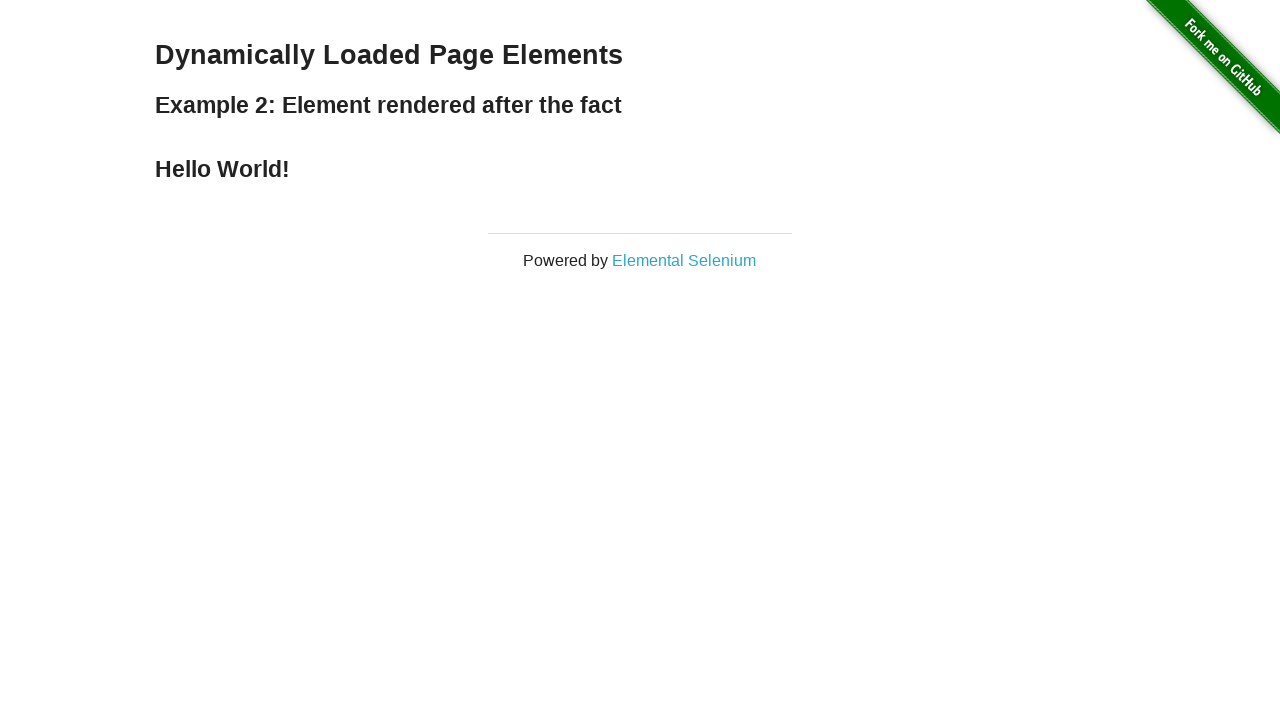